Tests the prompt alert by entering text and accepting, then verifying the entered text appears in result

Starting URL: https://demoqa.com/alerts

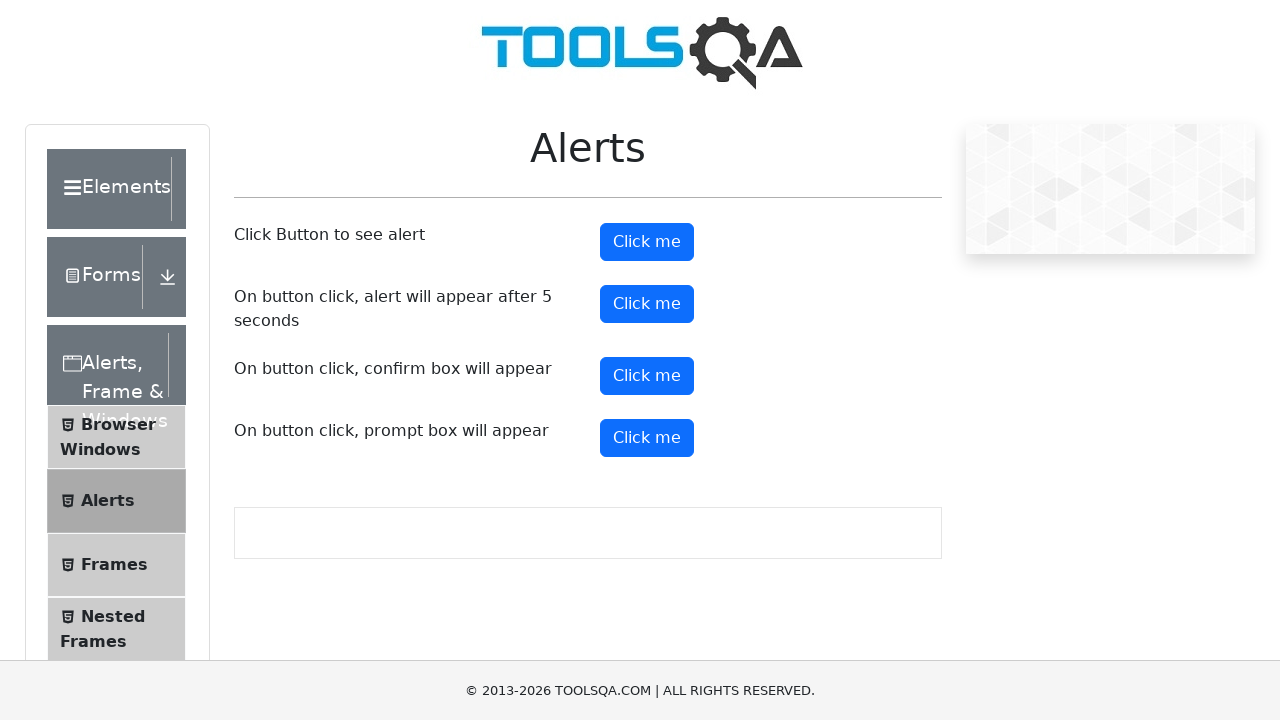

Set up dialog handler to accept prompt with text 'Selenium With Java'
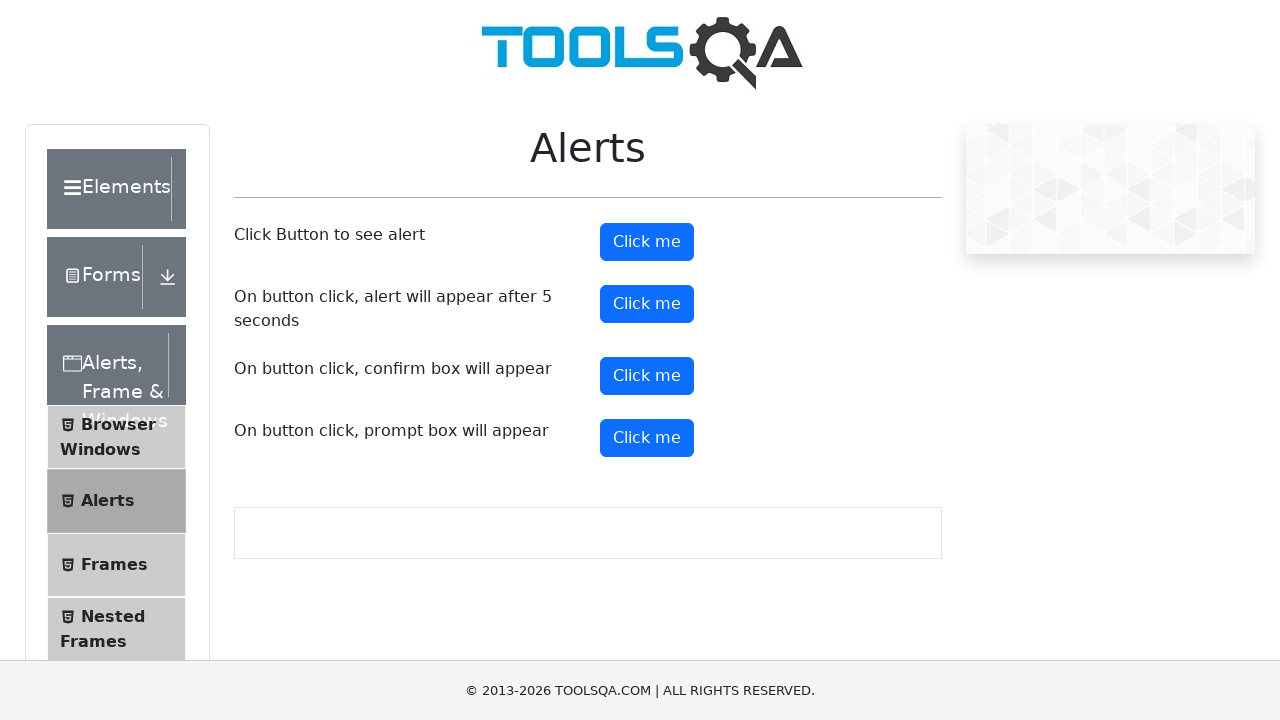

Clicked prompt alert button at (647, 438) on #promtButton
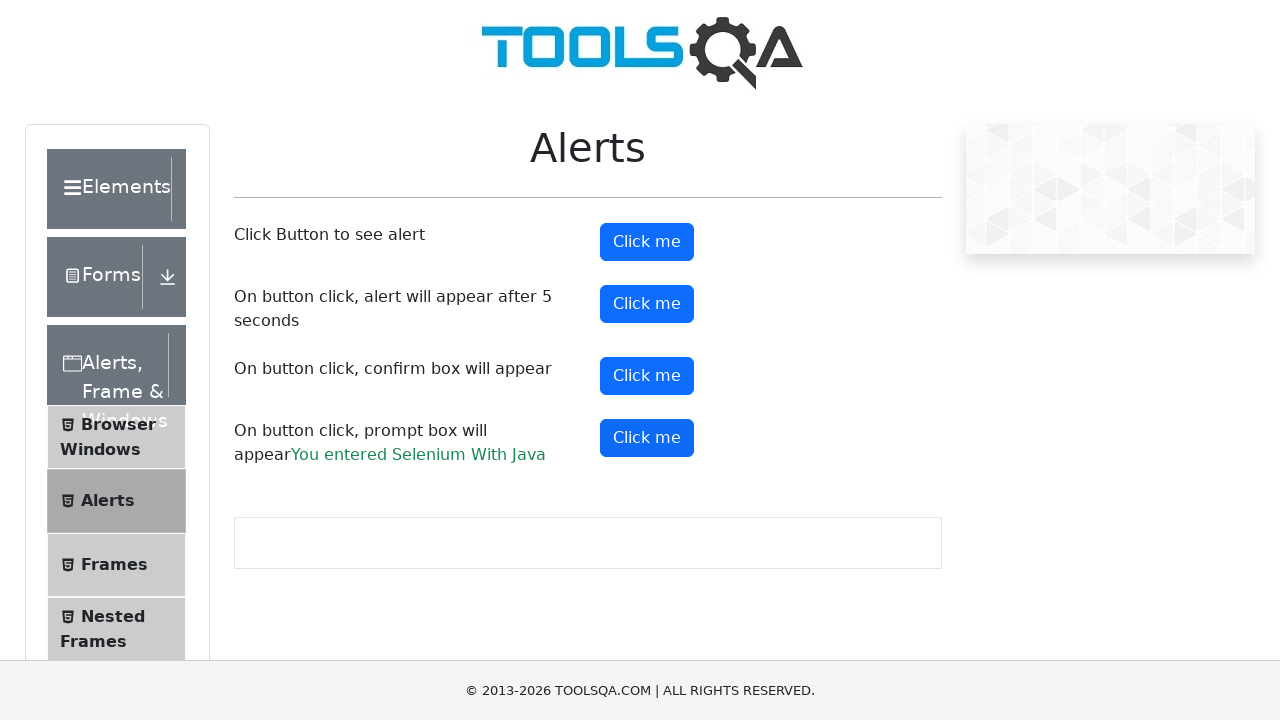

Prompt result element loaded
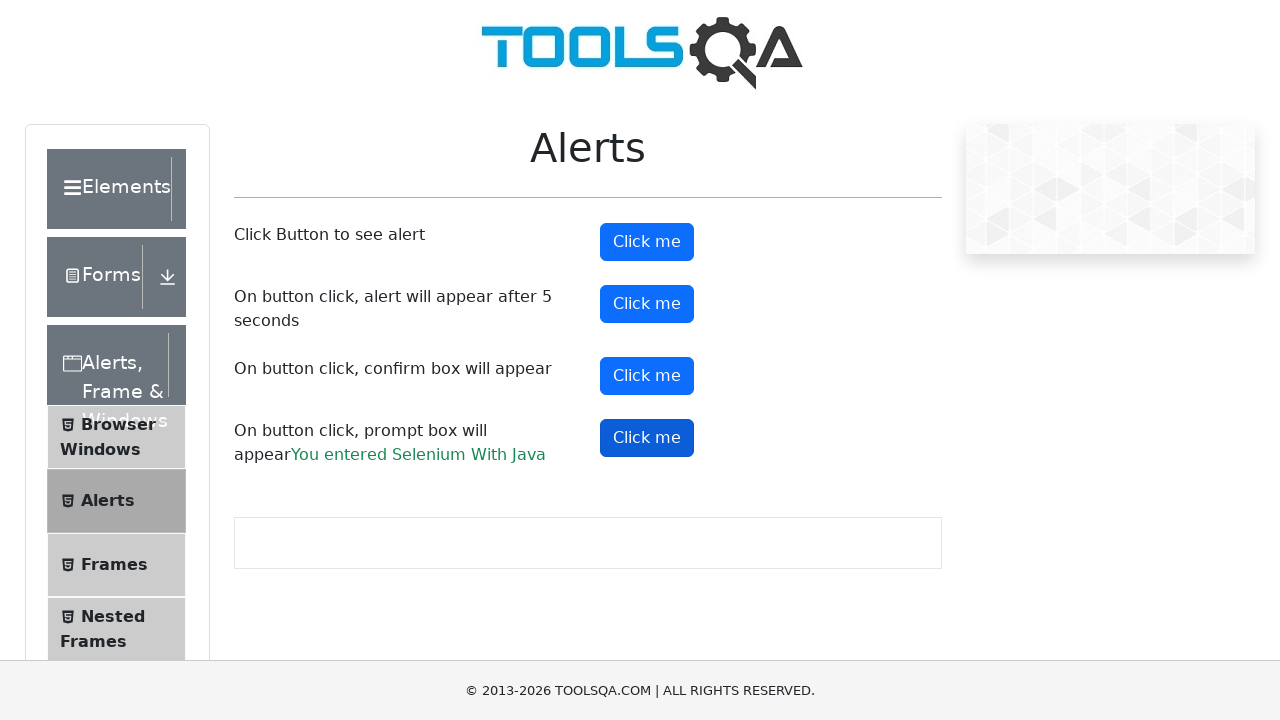

Retrieved text content from prompt result element
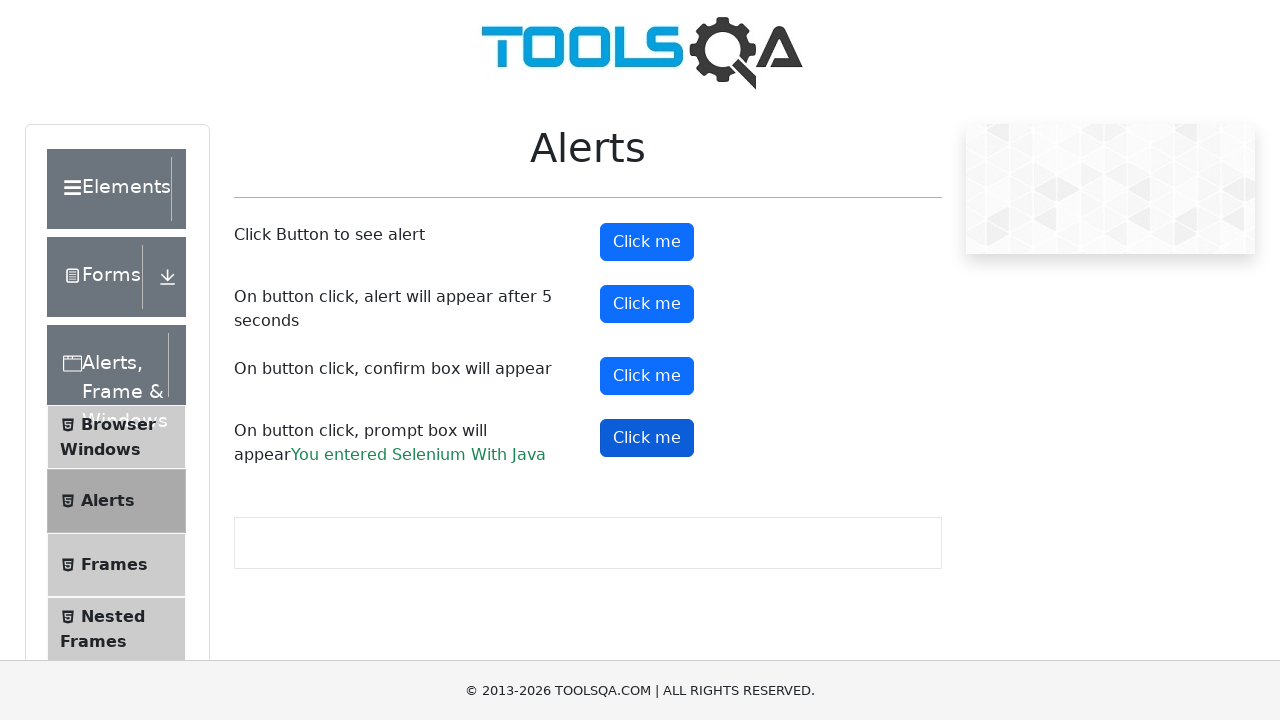

Verified entered text 'Selenium With Java' appears in result
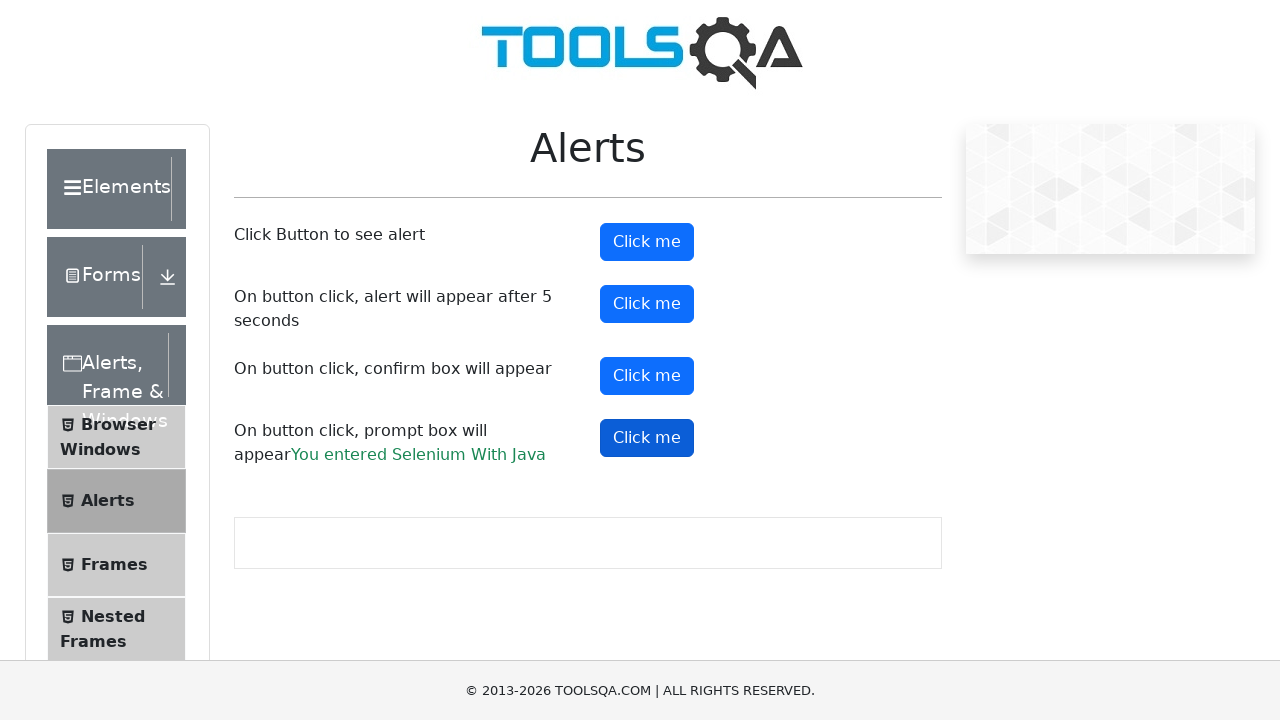

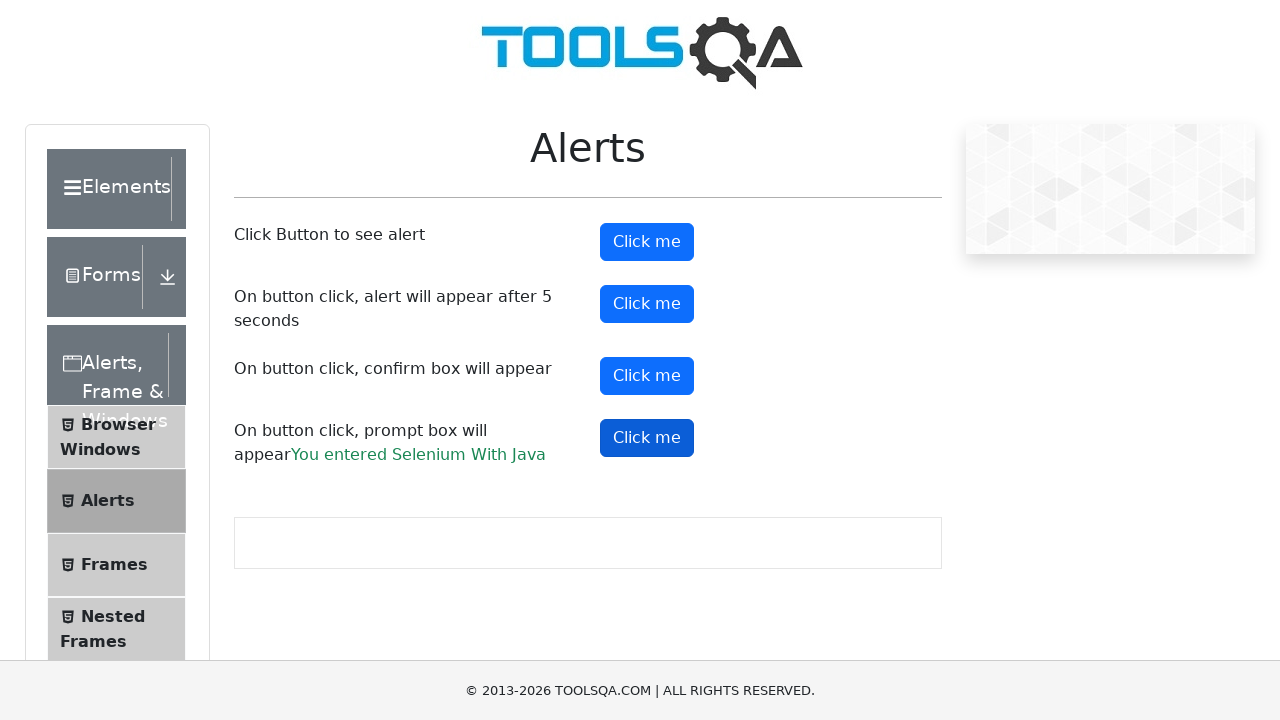